Navigates to tech-diary.net homepage and waits for the page to load

Starting URL: https://tech-diary.net

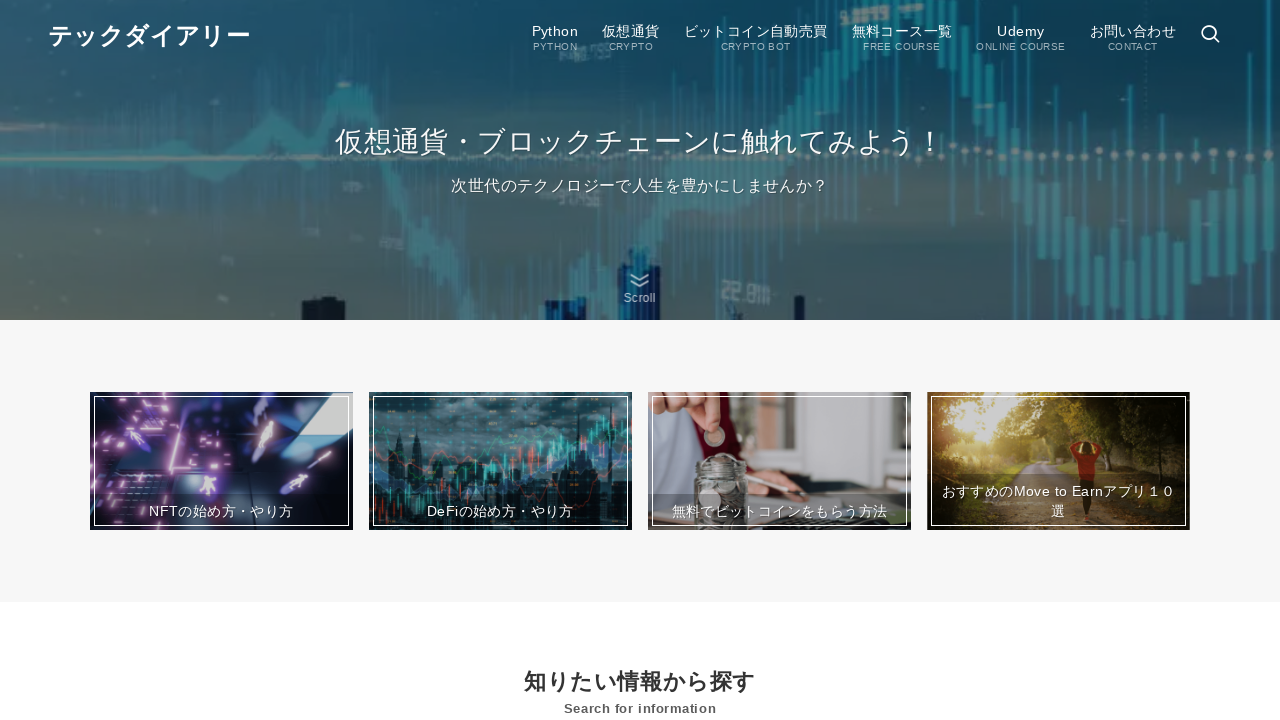

Navigated to tech-diary.net homepage
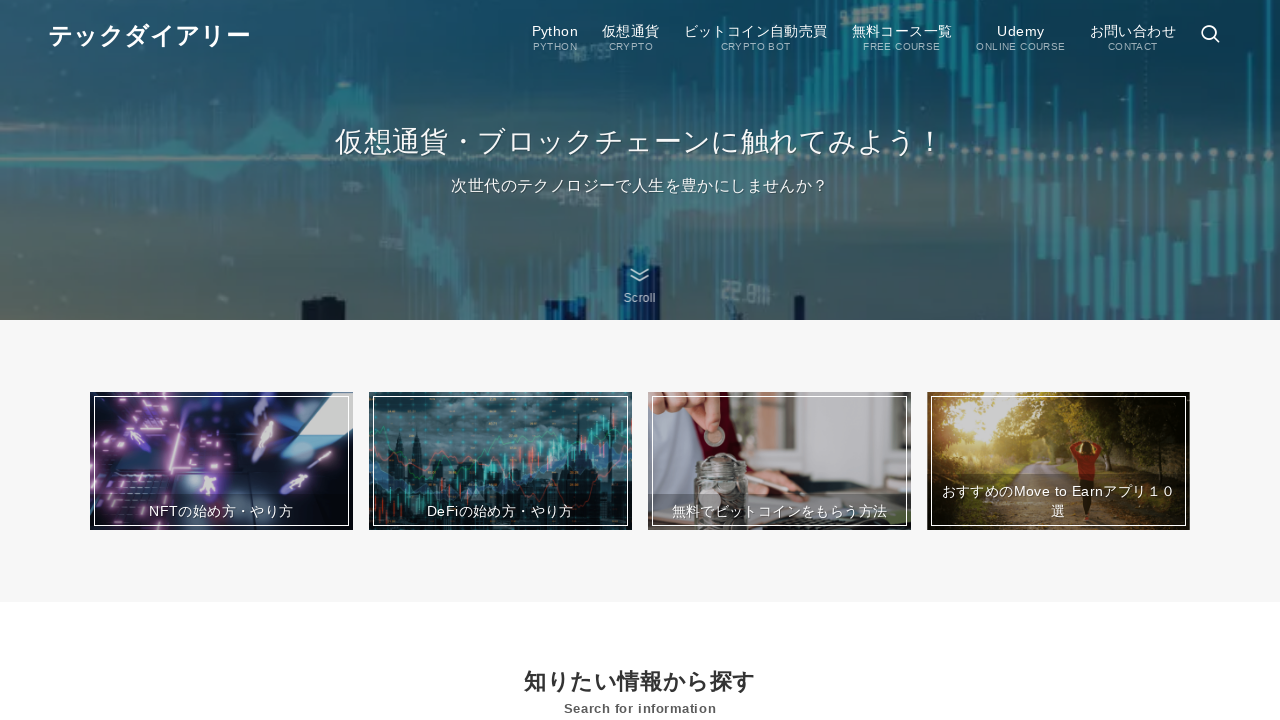

Waited for page to fully load (networkidle state)
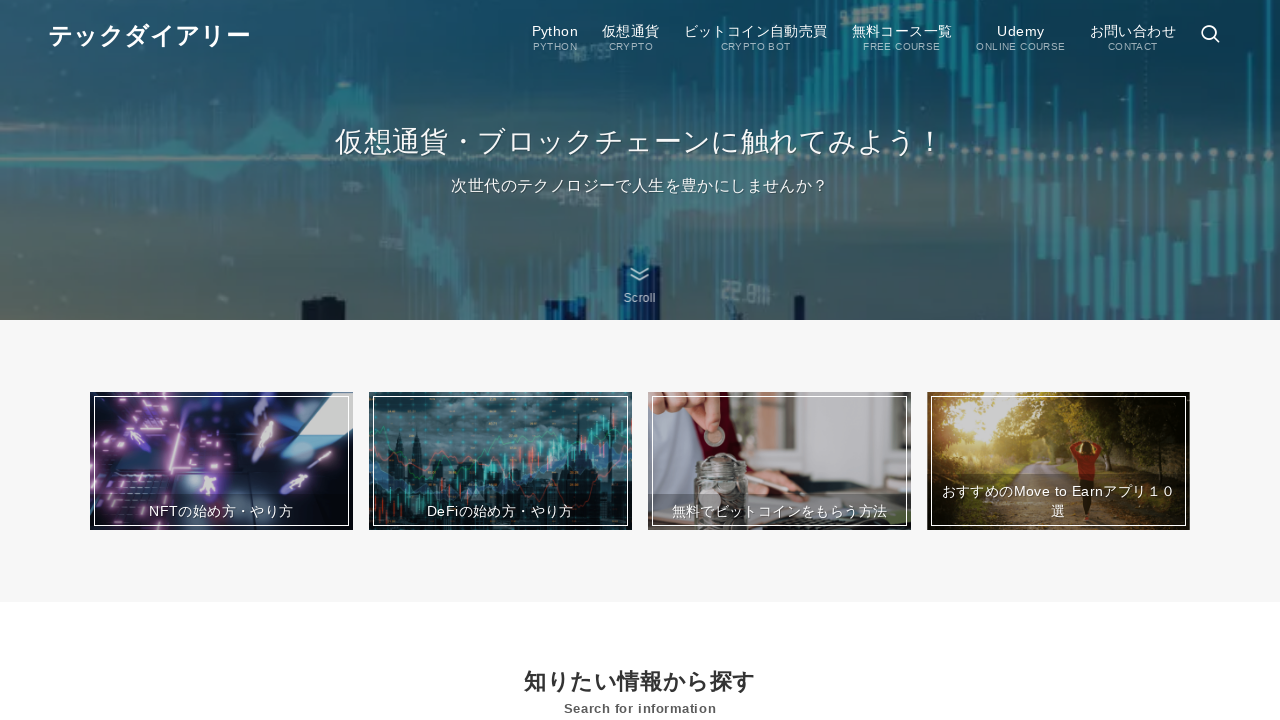

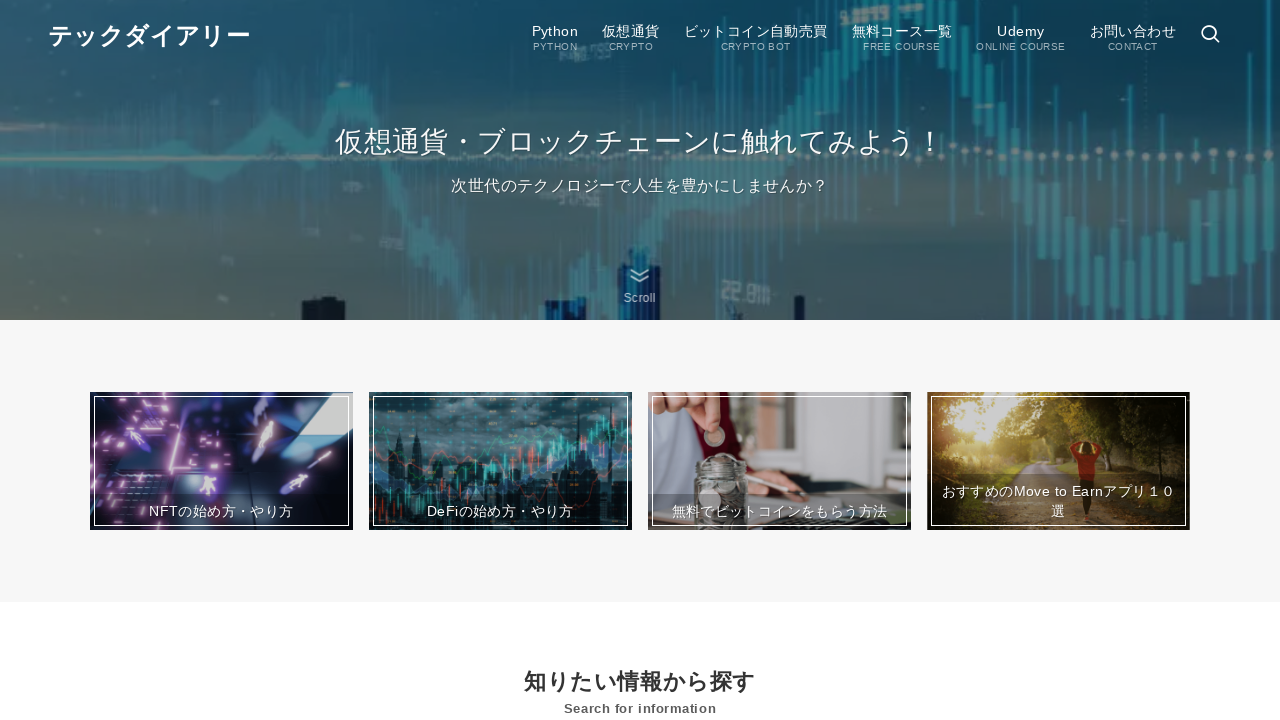